Tests custom dropdown (non-select element) interaction by clicking to open and selecting an option from a listbox.

Starting URL: https://www.leafground.com/select.xhtml

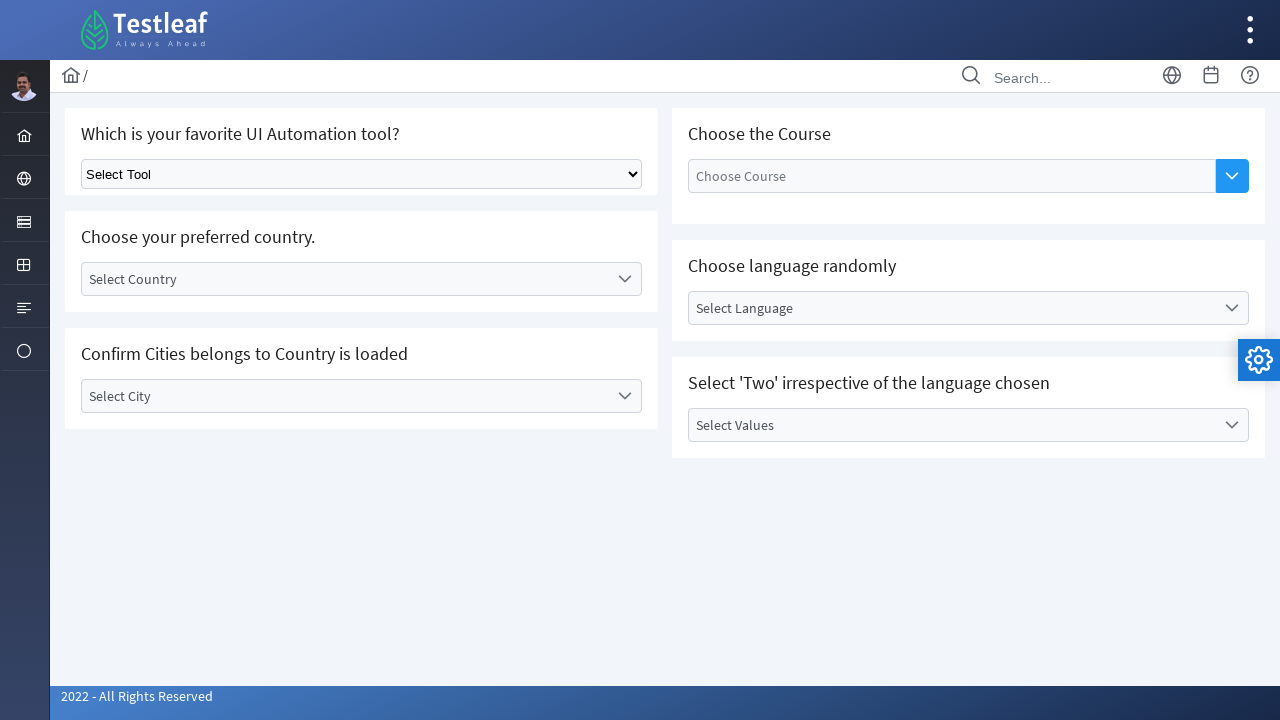

Clicked custom dropdown to open listbox at (362, 279) on [aria-haspopup="listbox"] >> nth=0
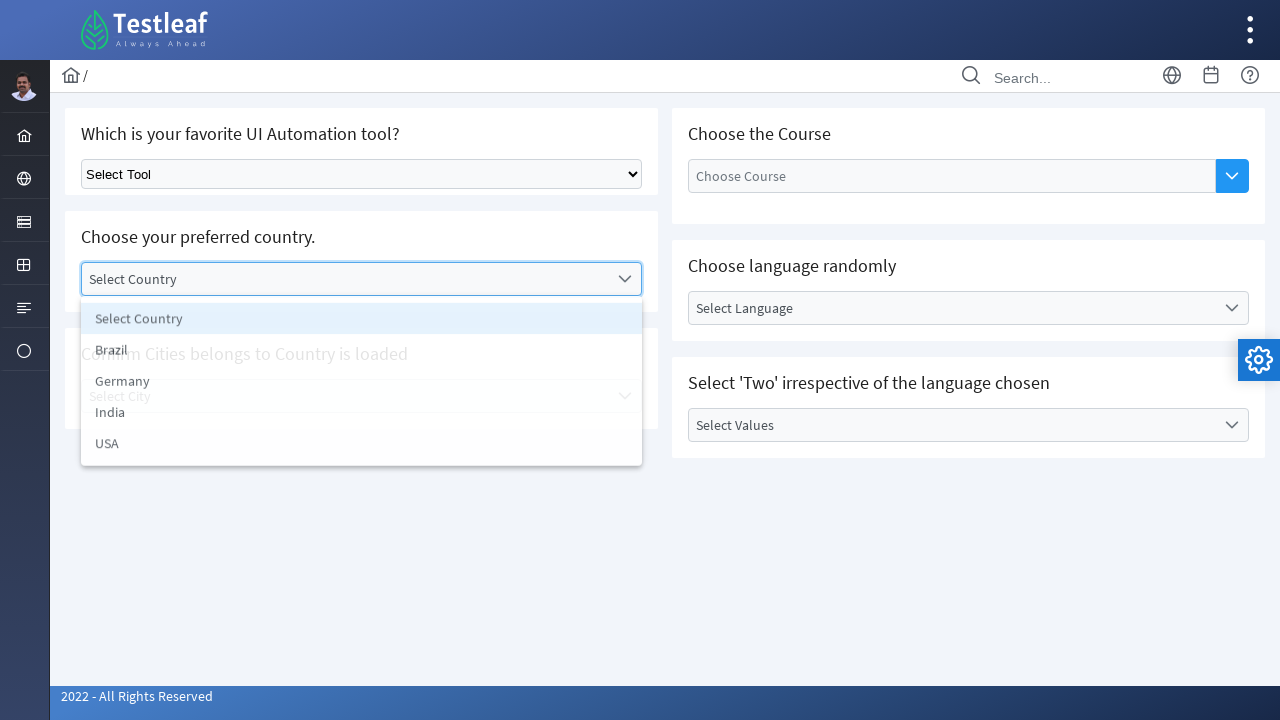

Selected 'India' option from dropdown list at (362, 415) on ul[role="listbox"] >> li >> internal:has-text="India"i
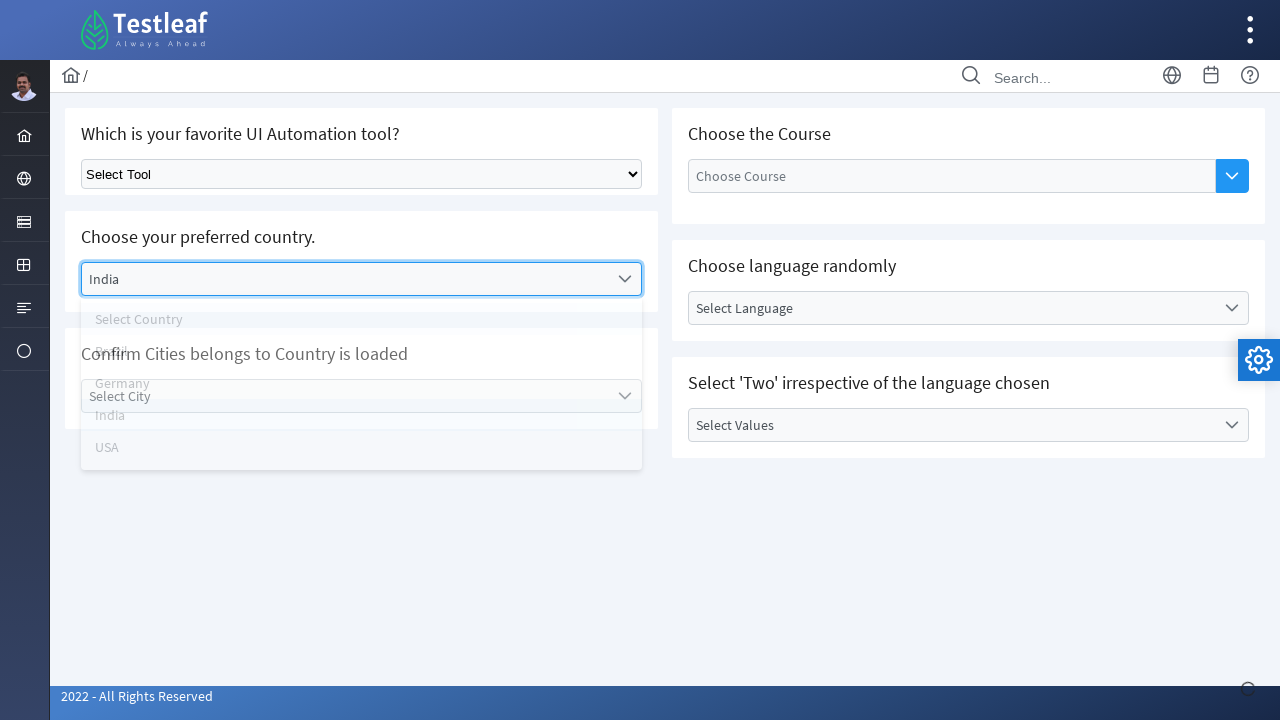

Waited 1 second for UI to settle
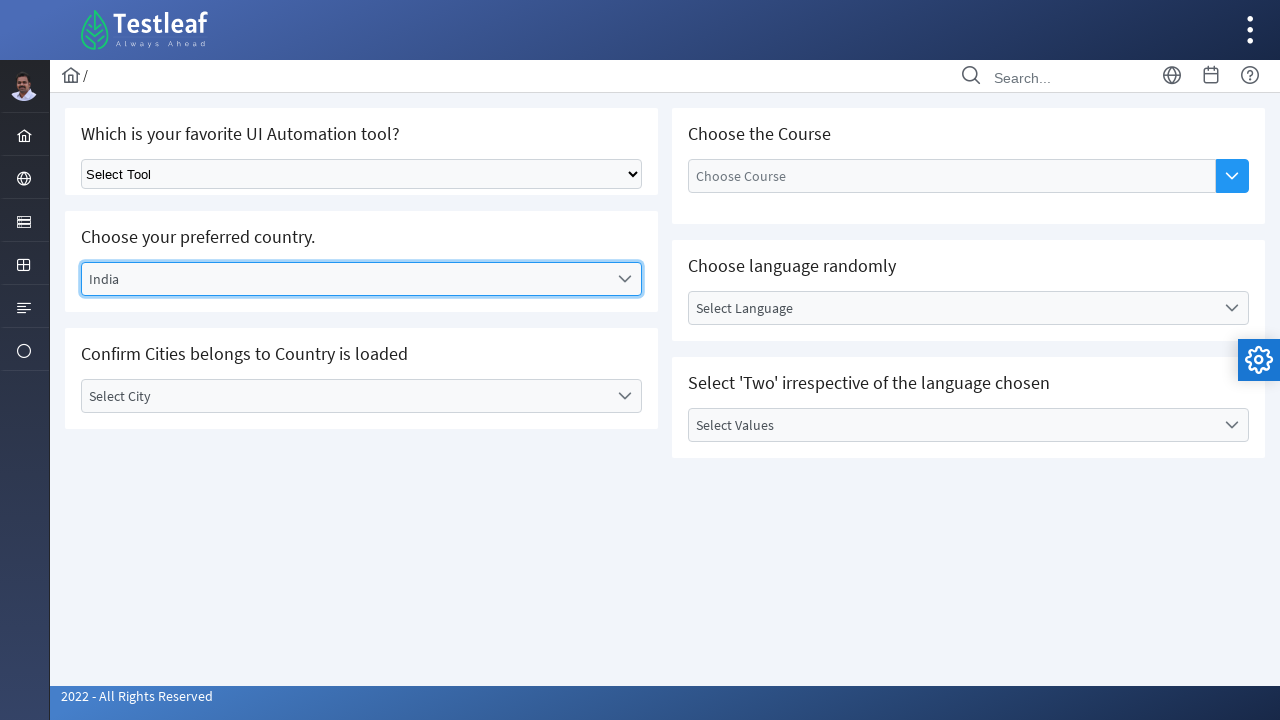

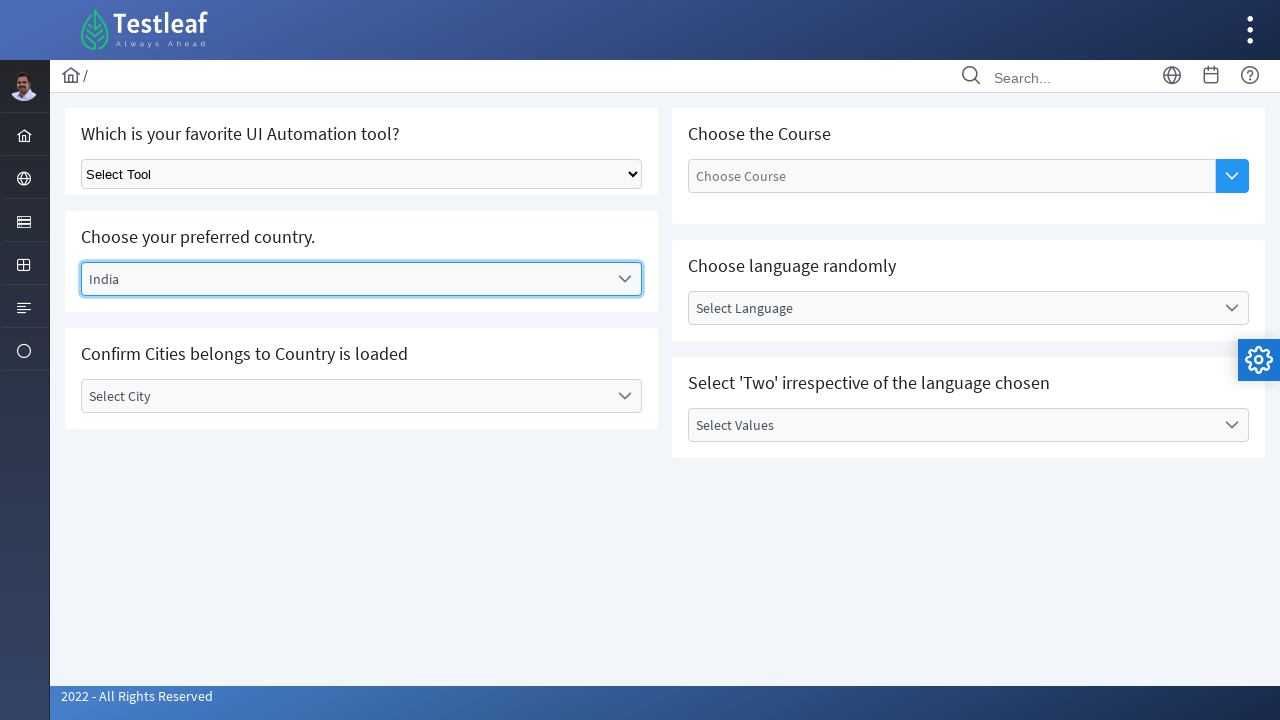